Verifies that the Automation Exercise website is reachable and has the correct page title

Starting URL: https://automationexercise.com/

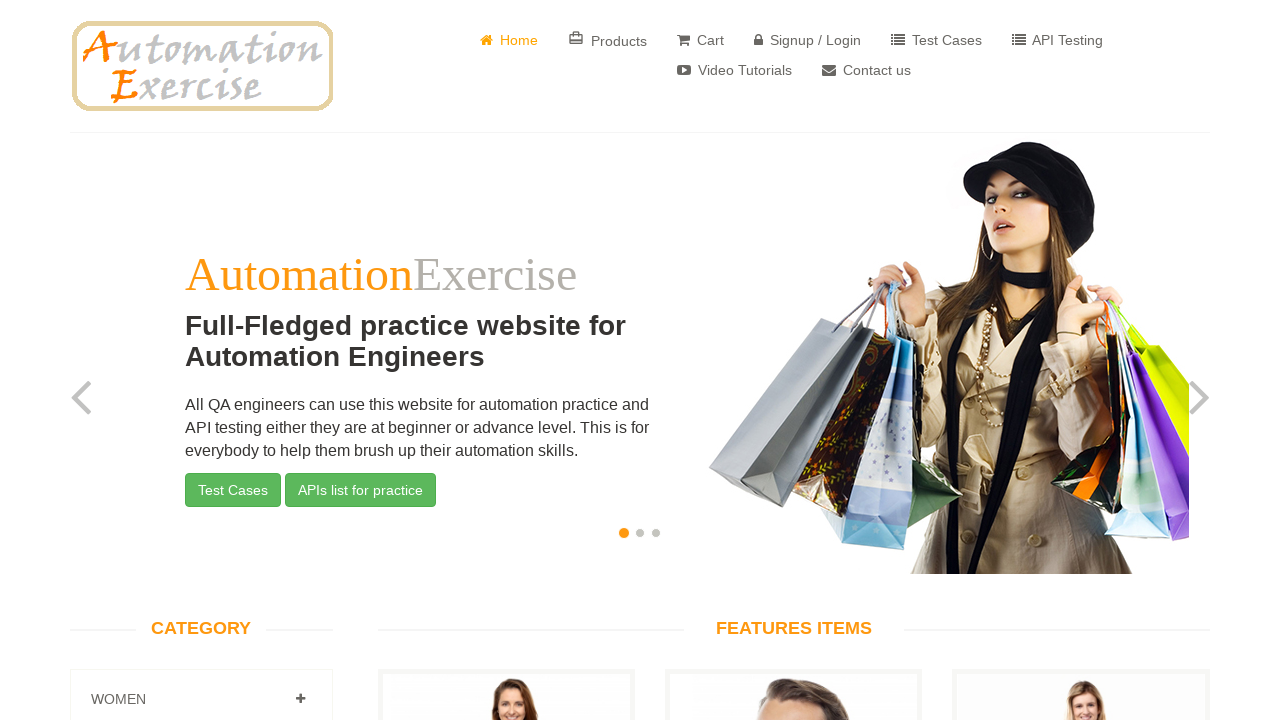

Verified page title is 'Automation Exercise'
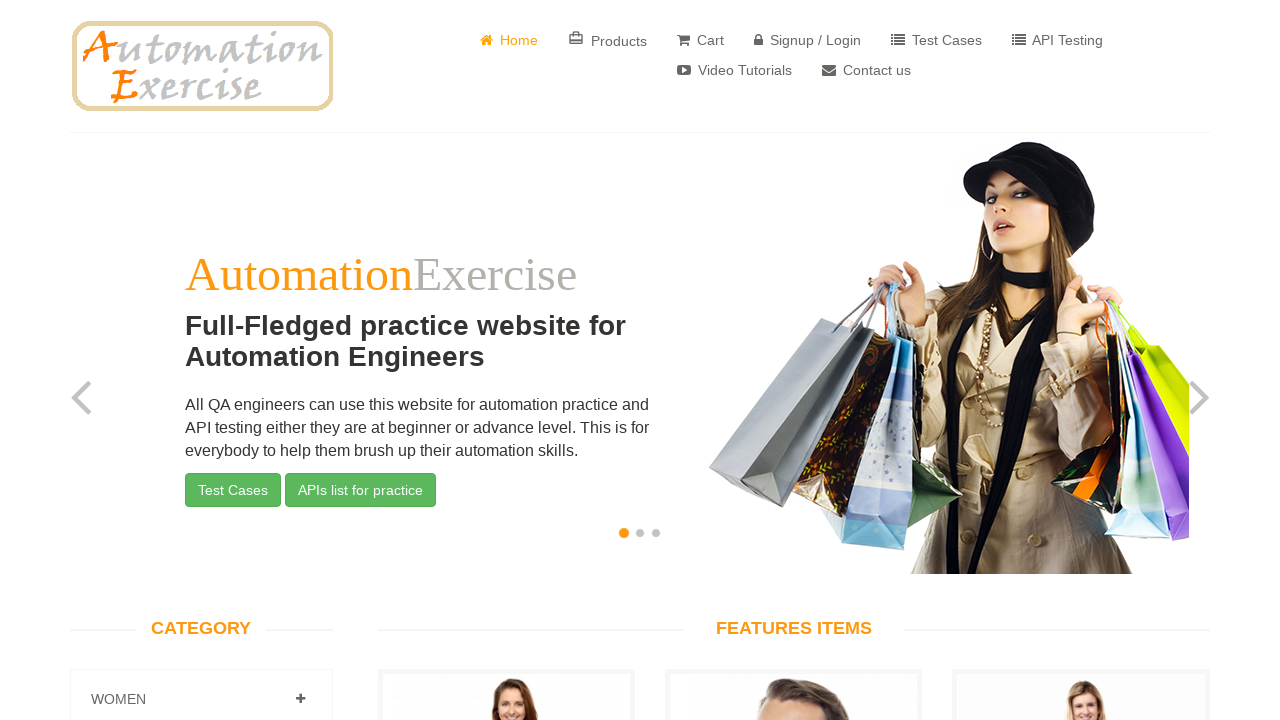

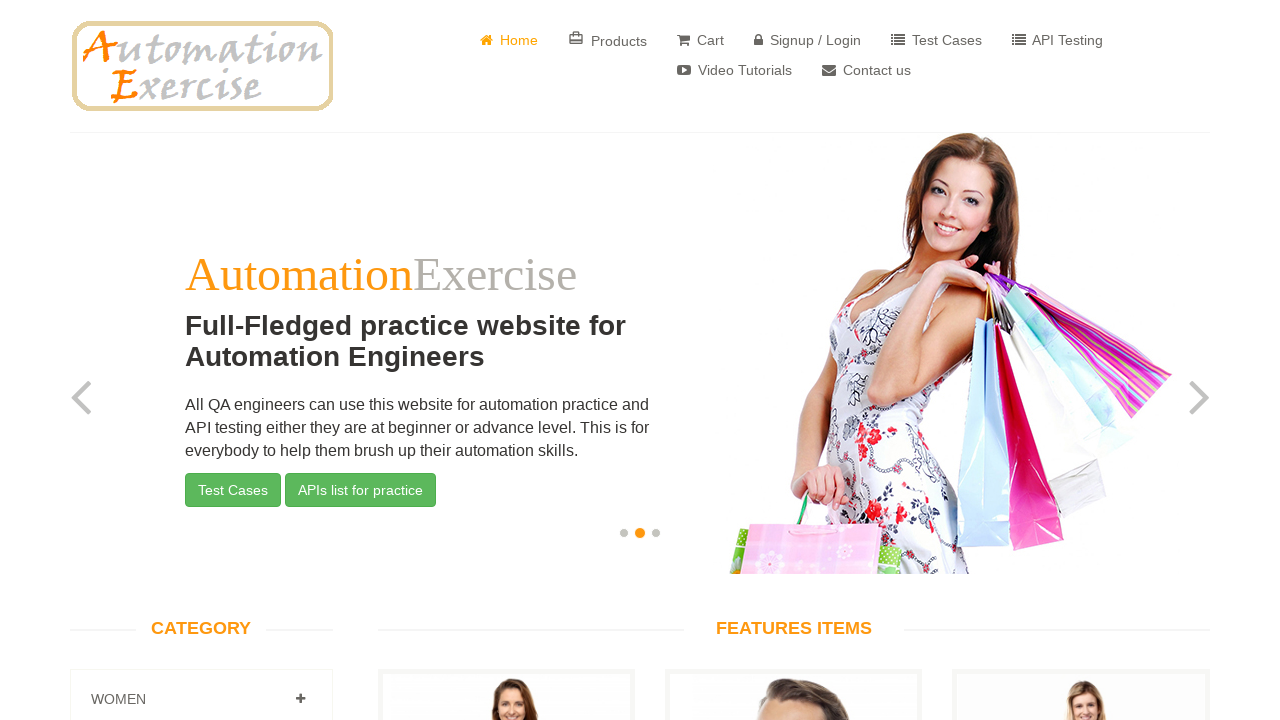